Navigates to a Colombian postal code website, waits for the main content to load, clicks on the first region link, and waits for the internal page content to load.

Starting URL: https://codigo-postal.co/

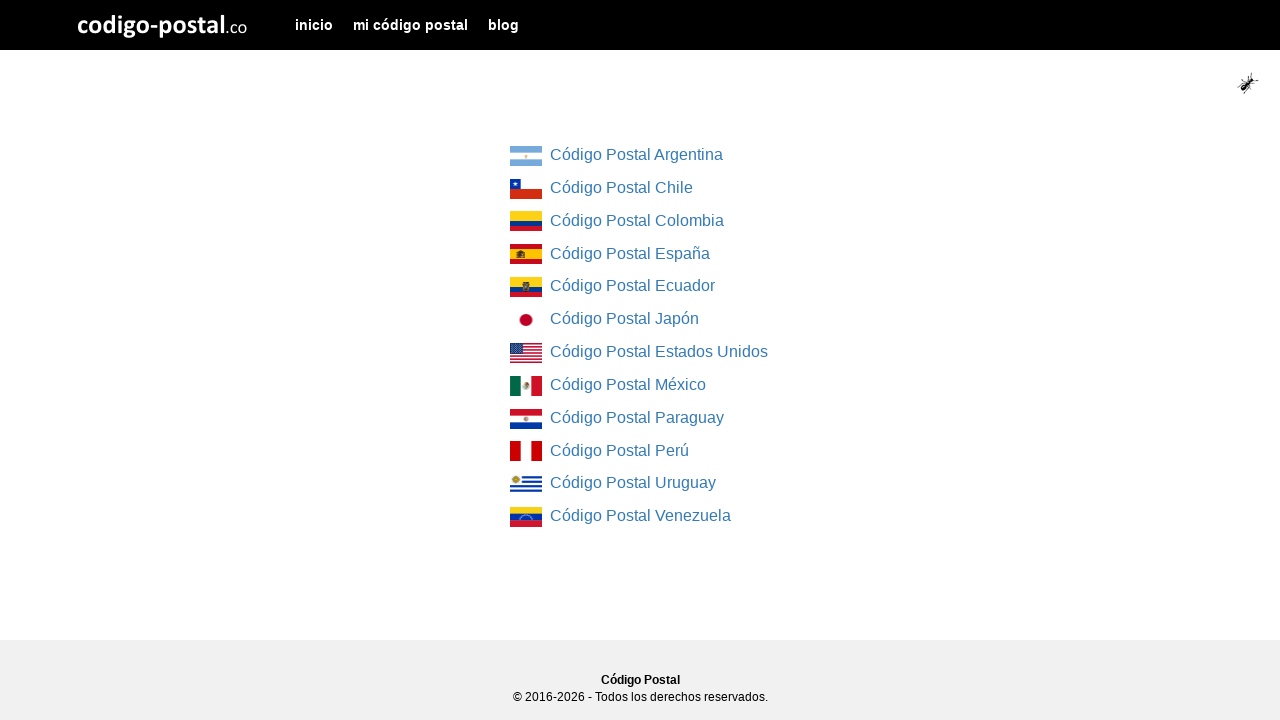

Main content container loaded on Colombian postal code website
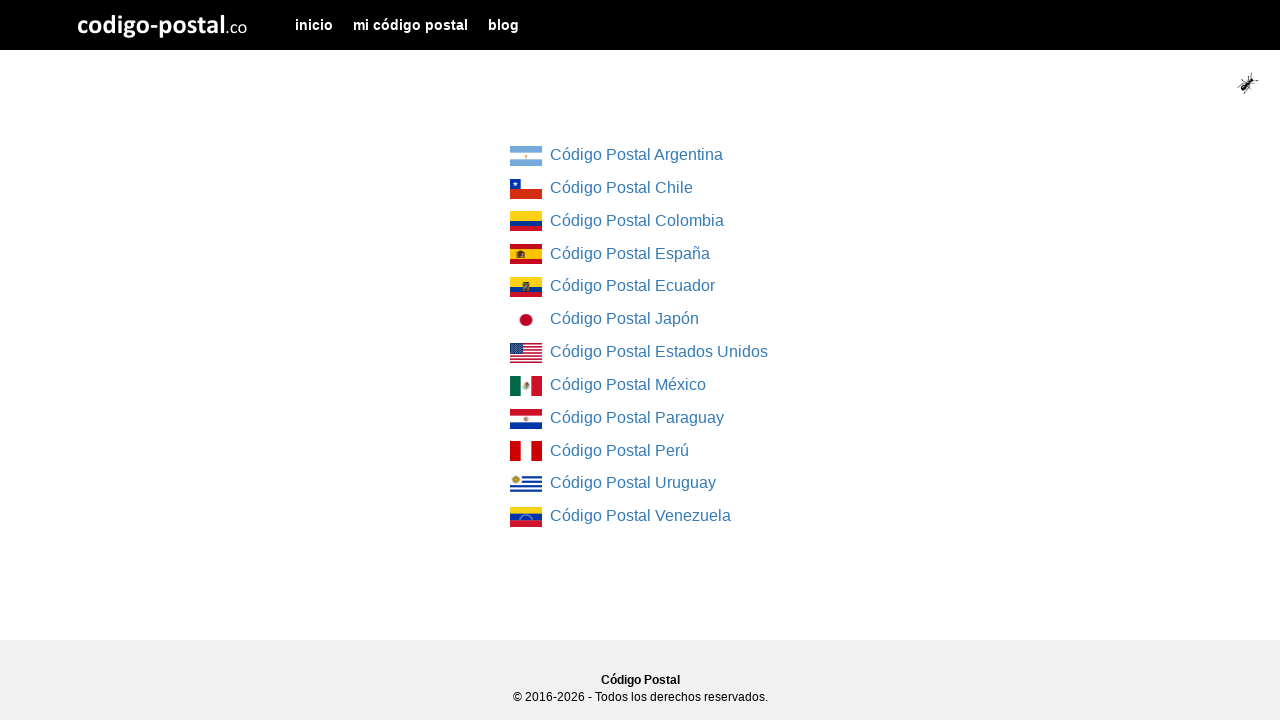

Clicked on the first region link at (526, 156) on div[class="col-md-4 col-md-offset-4"] ul li:first-child a
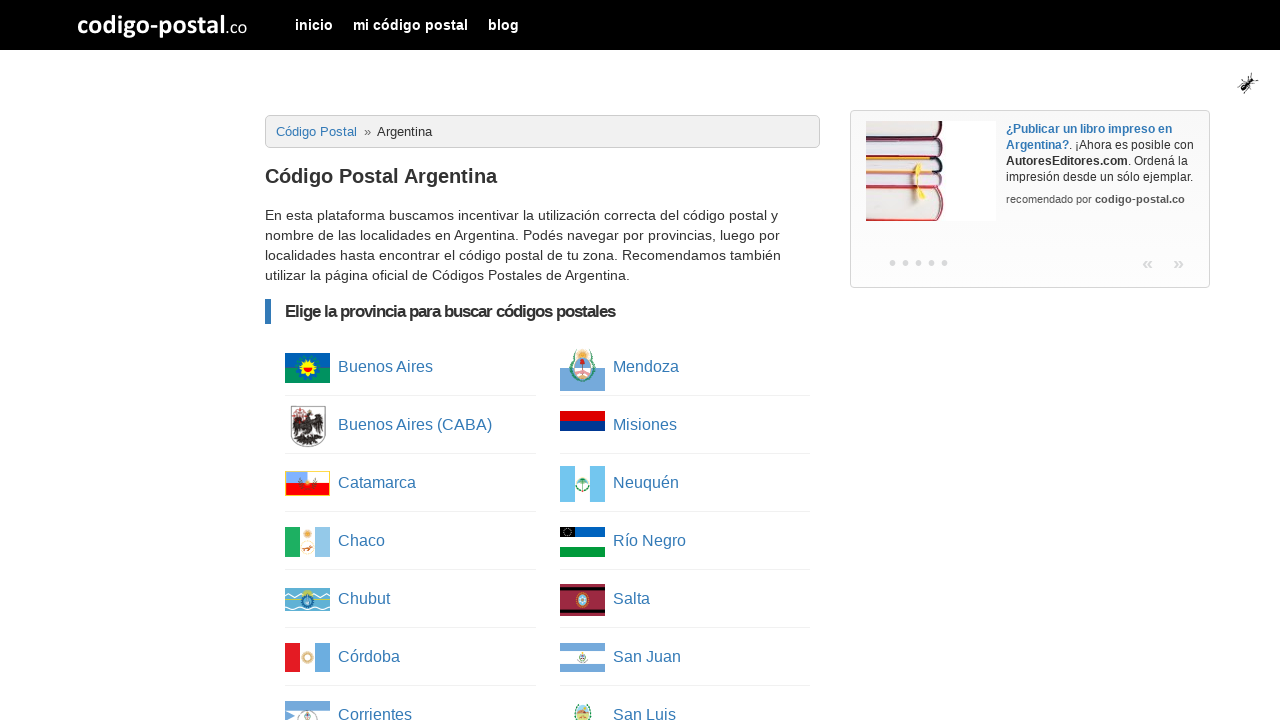

Internal page content loaded with column list
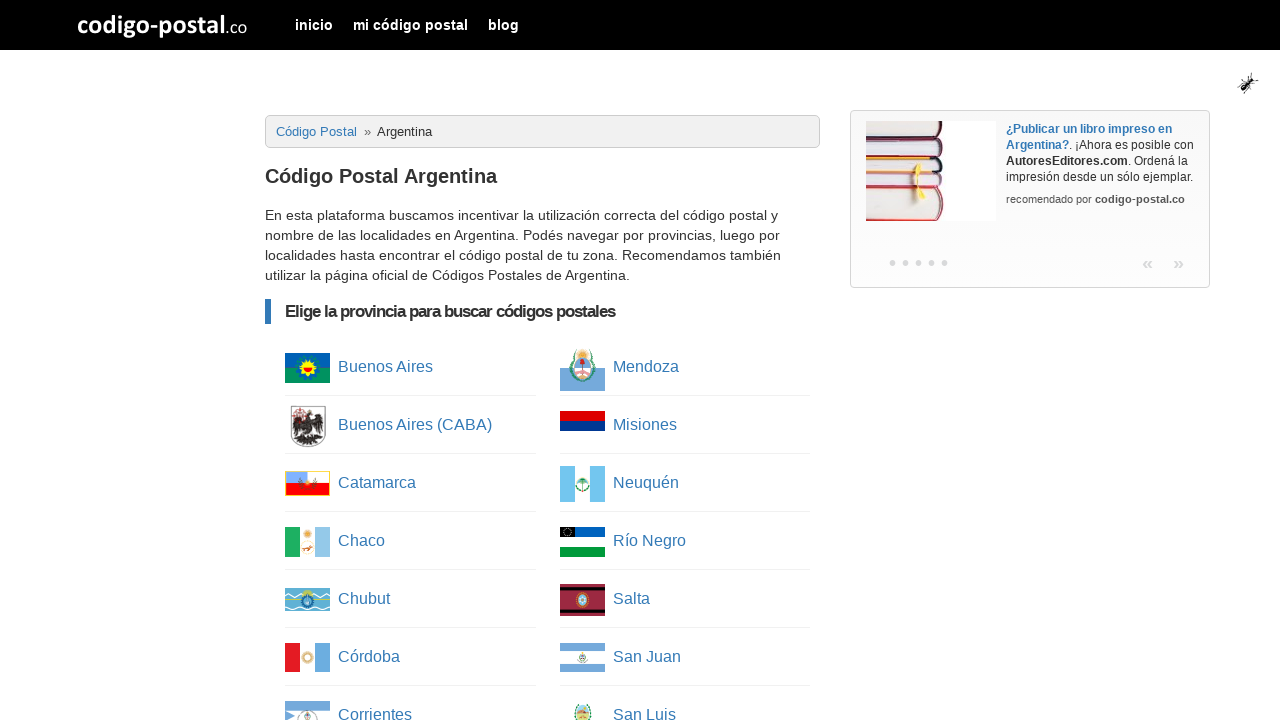

Clicked on the first item in the column list at (308, 368) on div[class="col-md-6"] ul li:first-child a
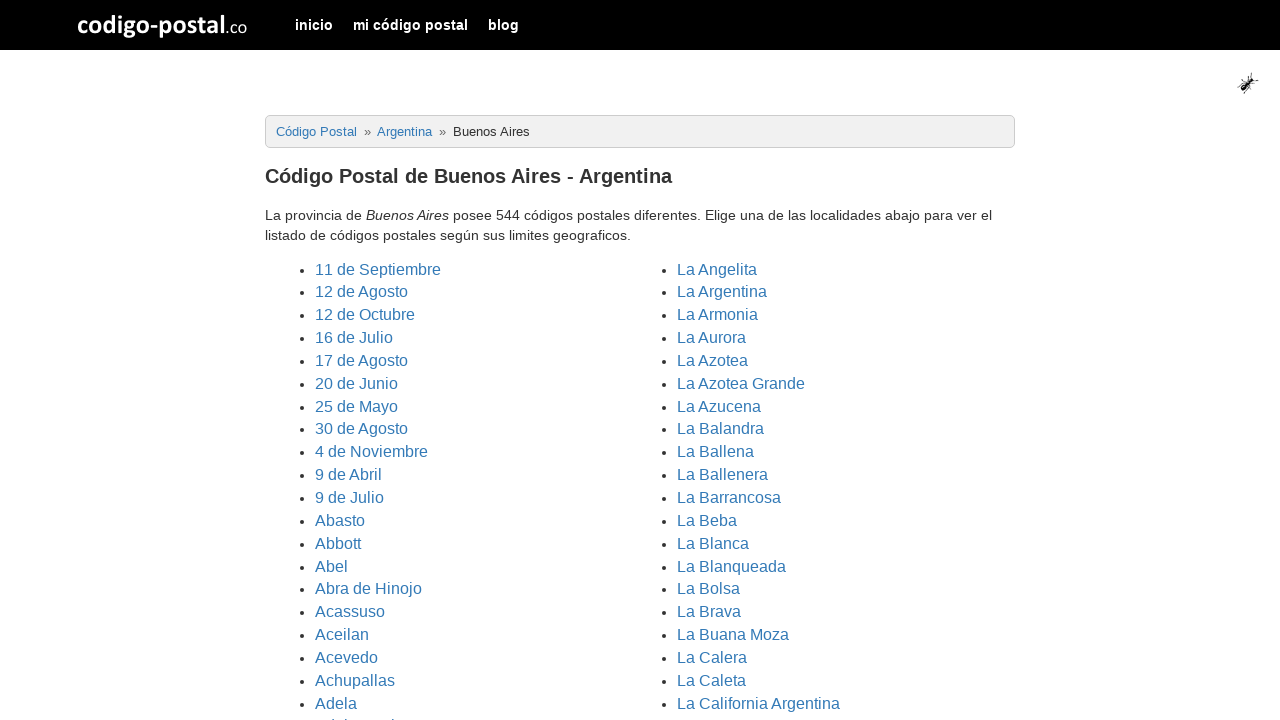

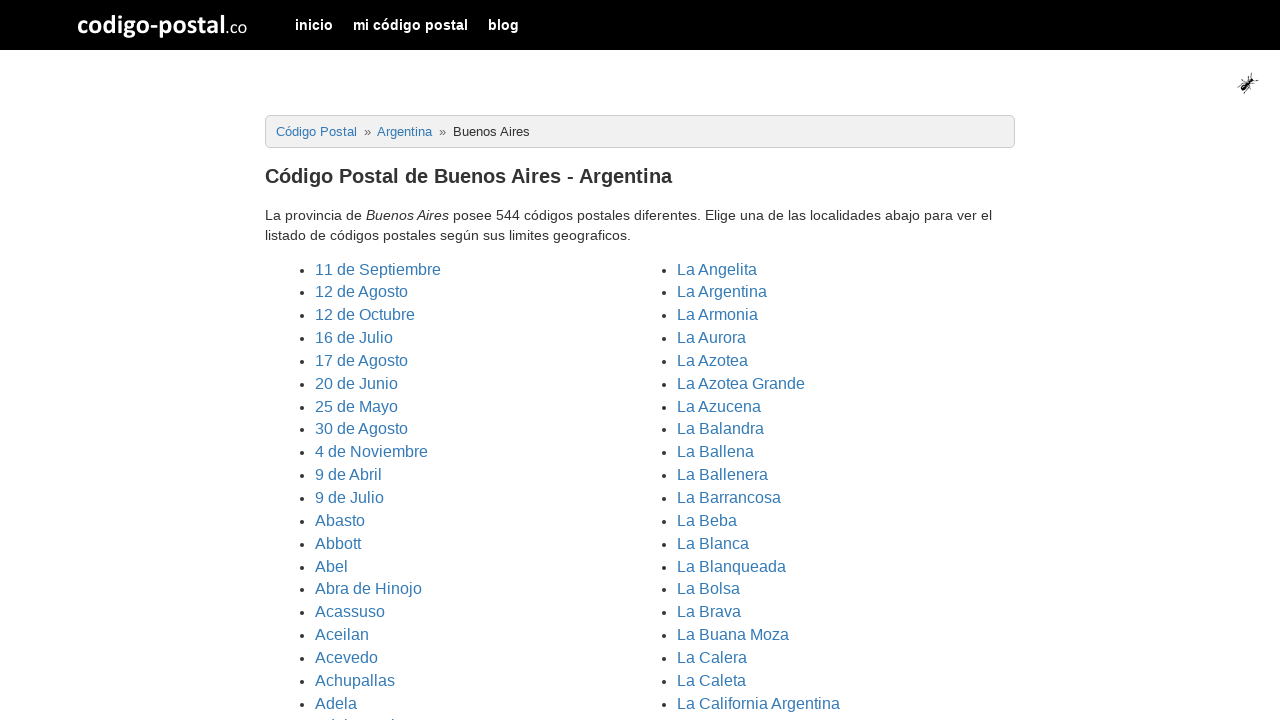